Tests clicking the Forms button on the DemoQA homepage and verifies navigation to the Forms page

Starting URL: https://demoqa.com/

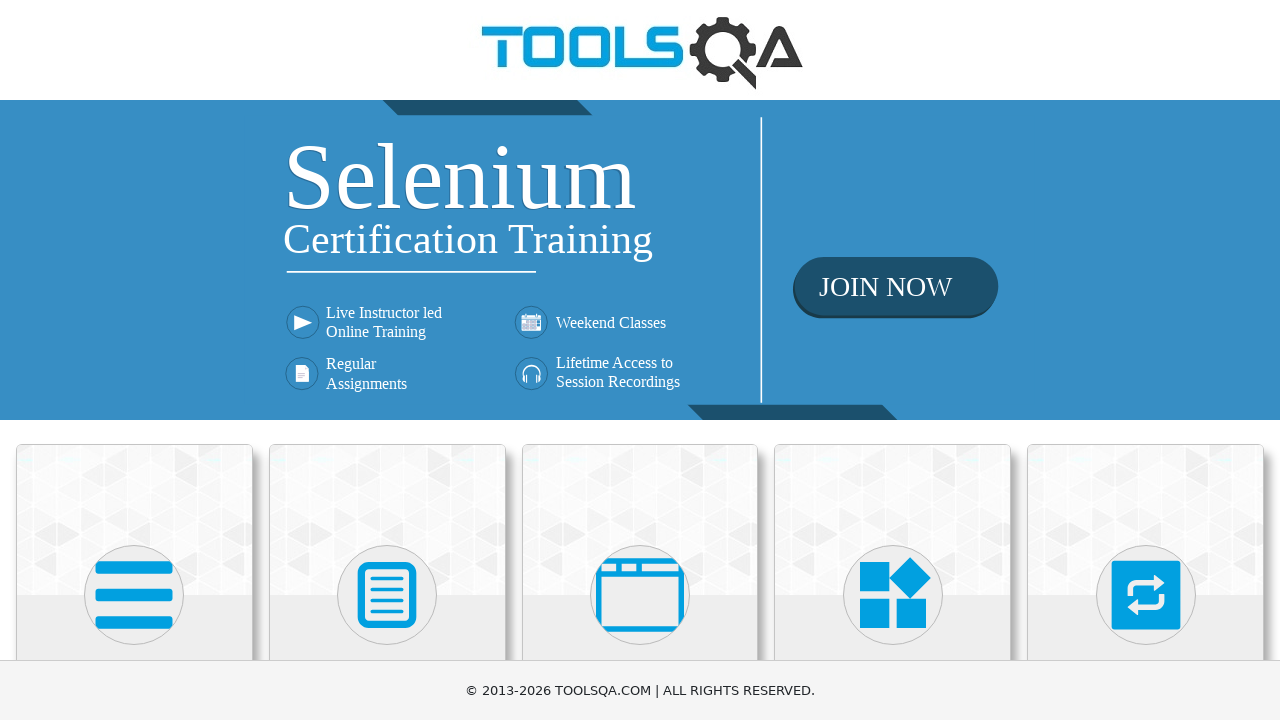

Located Forms button on DemoQA homepage
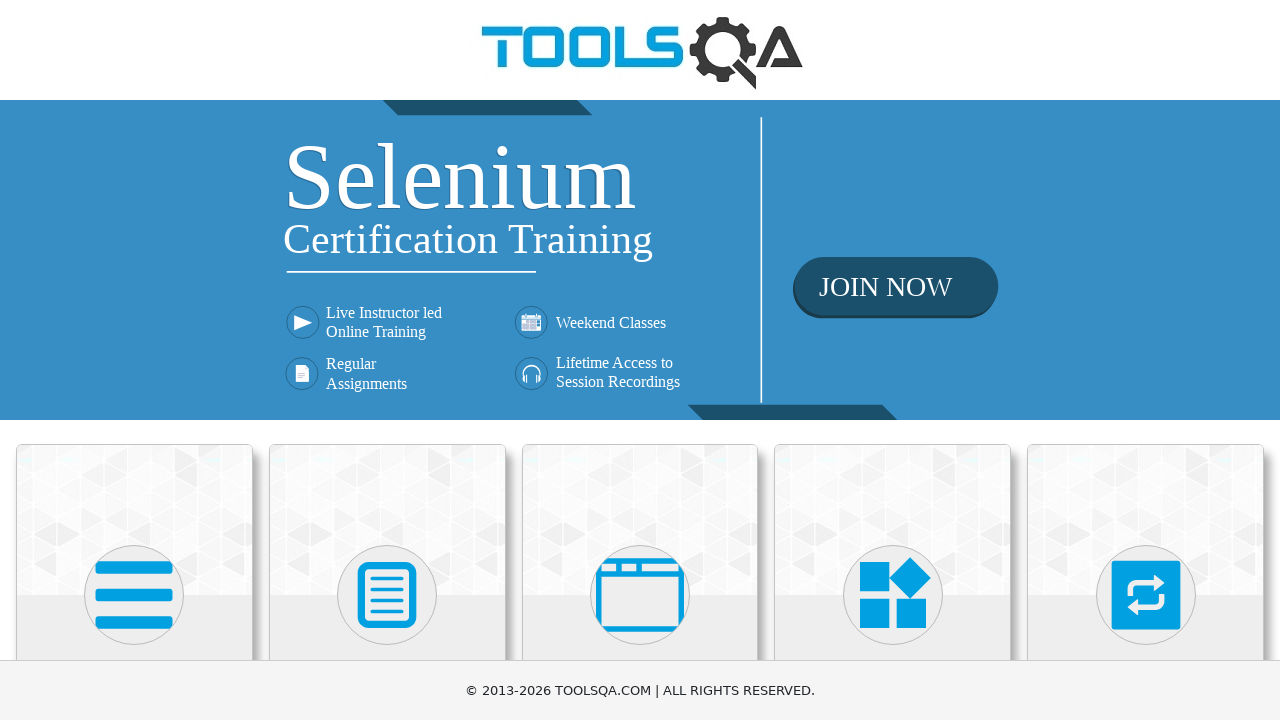

Scrolled Forms button into view
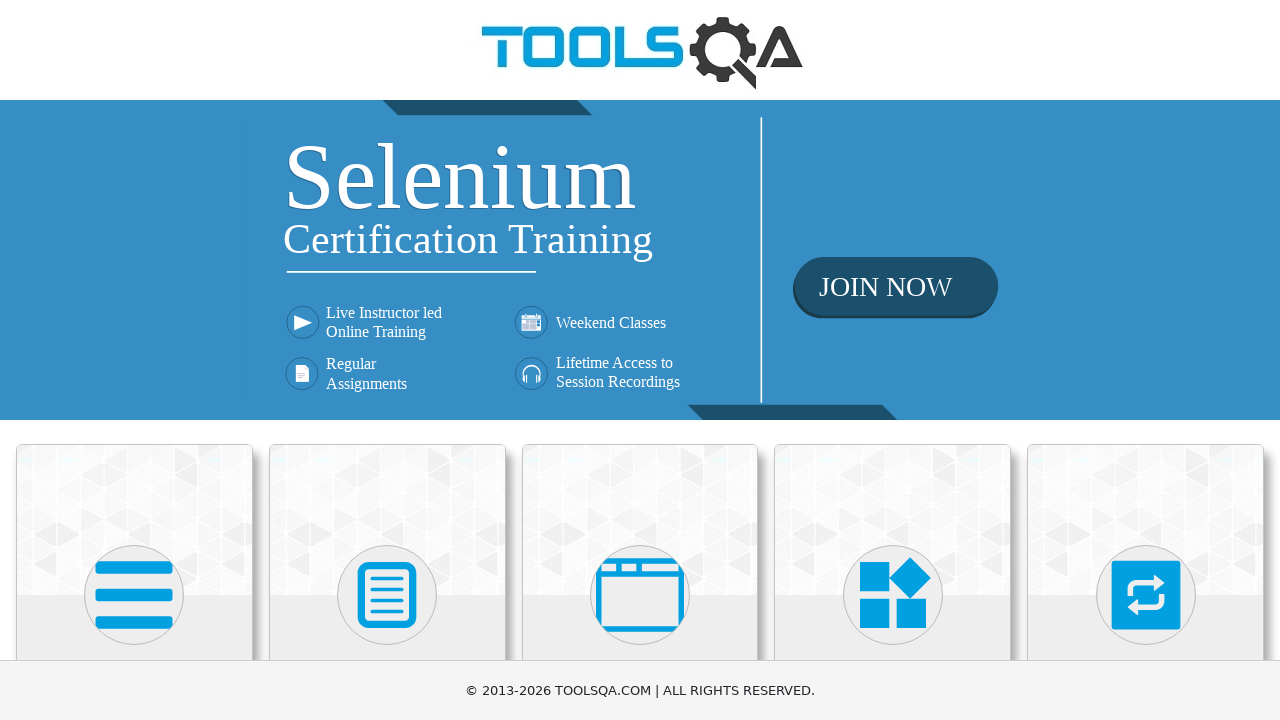

Clicked Forms button to navigate to Forms page at (387, 360) on .card-body:has-text('Forms')
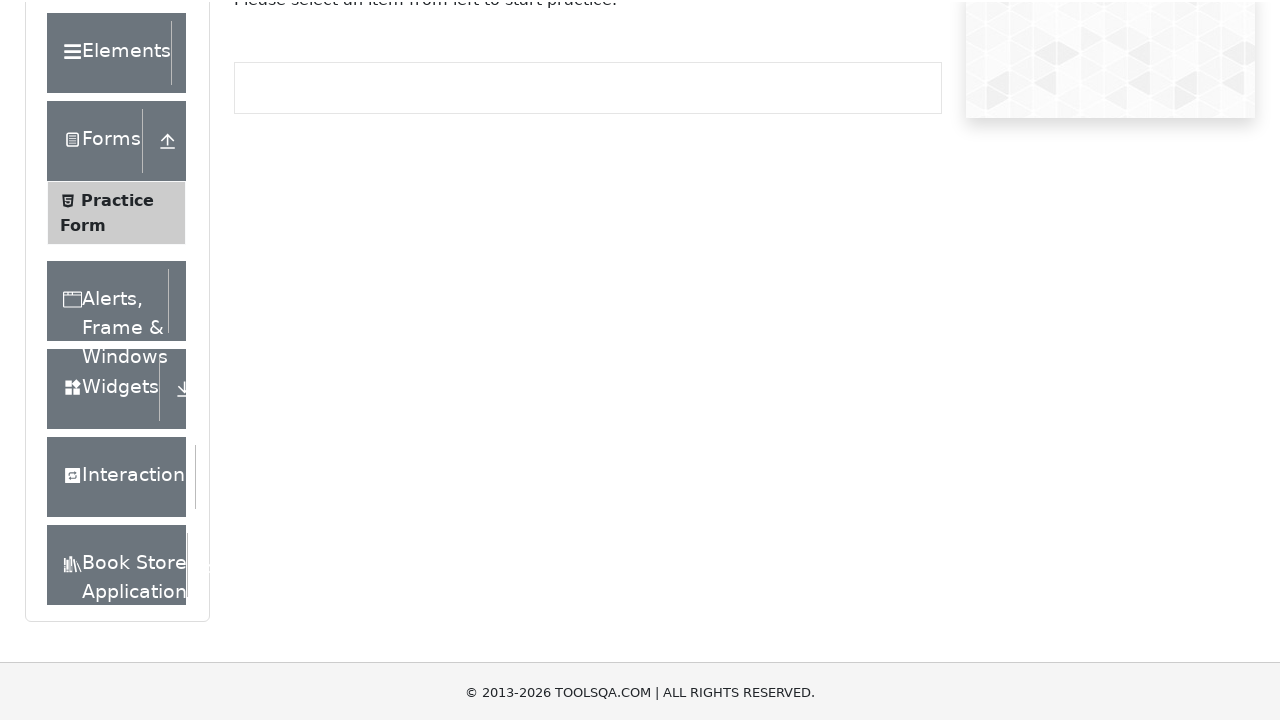

Verified navigation to Forms page at https://demoqa.com/forms
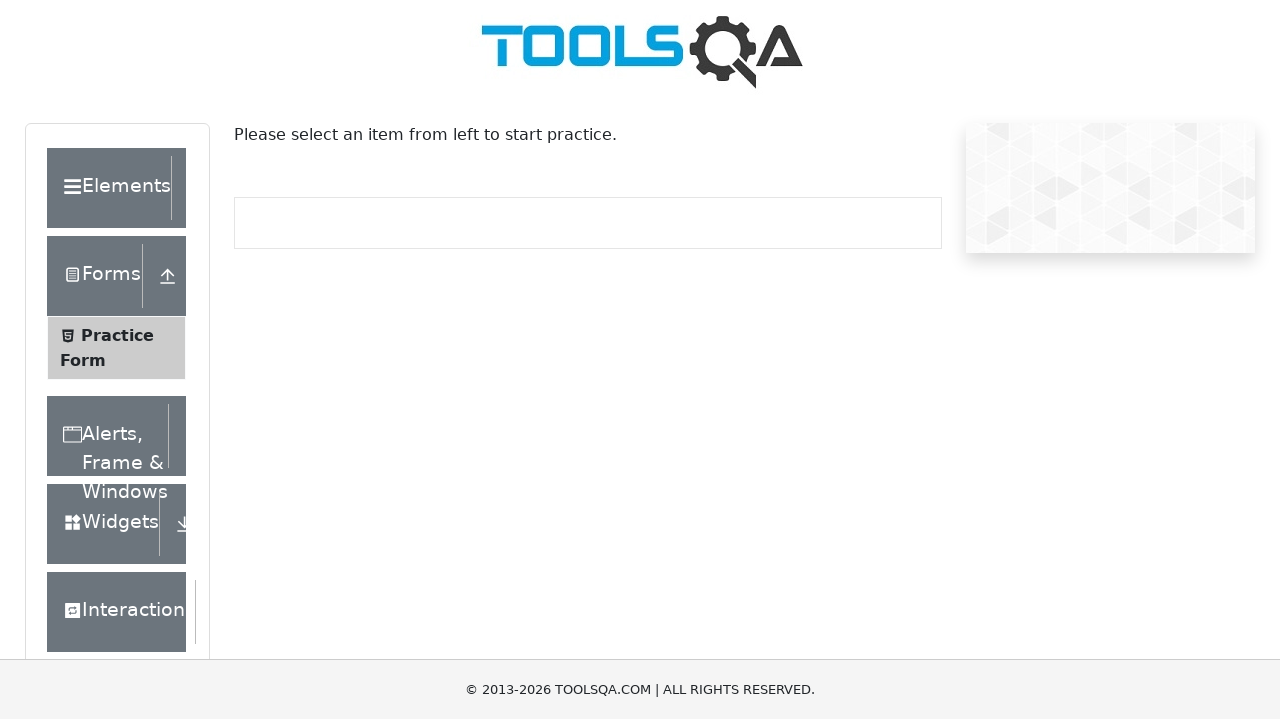

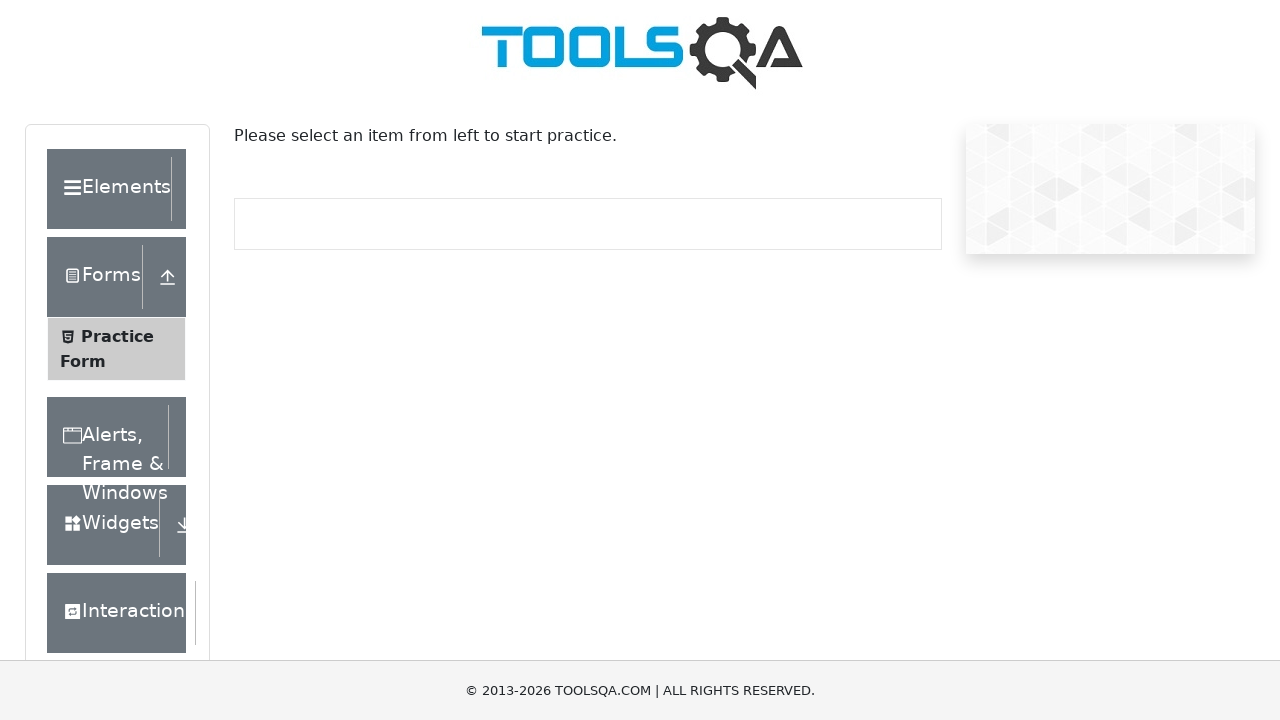